Tests clicking the 'Forgot your password?' link and verifying navigation to the reset password page

Starting URL: https://opensource-demo.orangehrmlive.com/web/index.php/auth/login

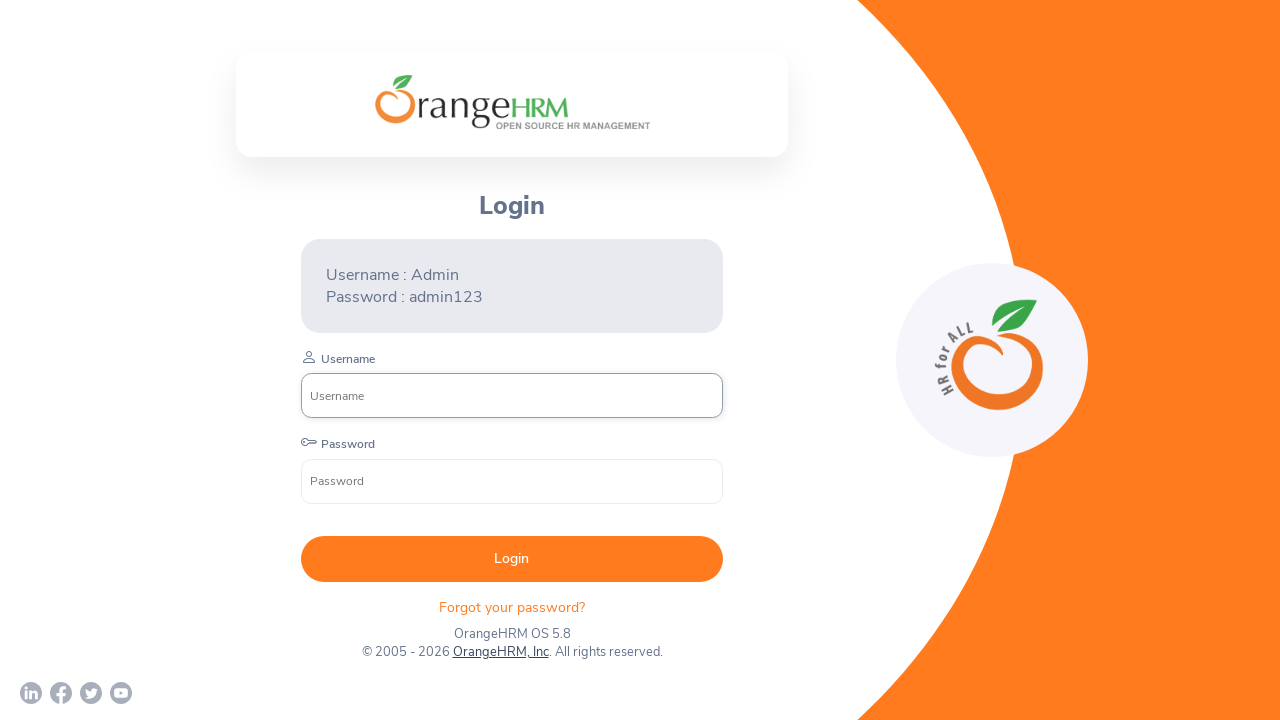

Navigated to OrangeHRM login page
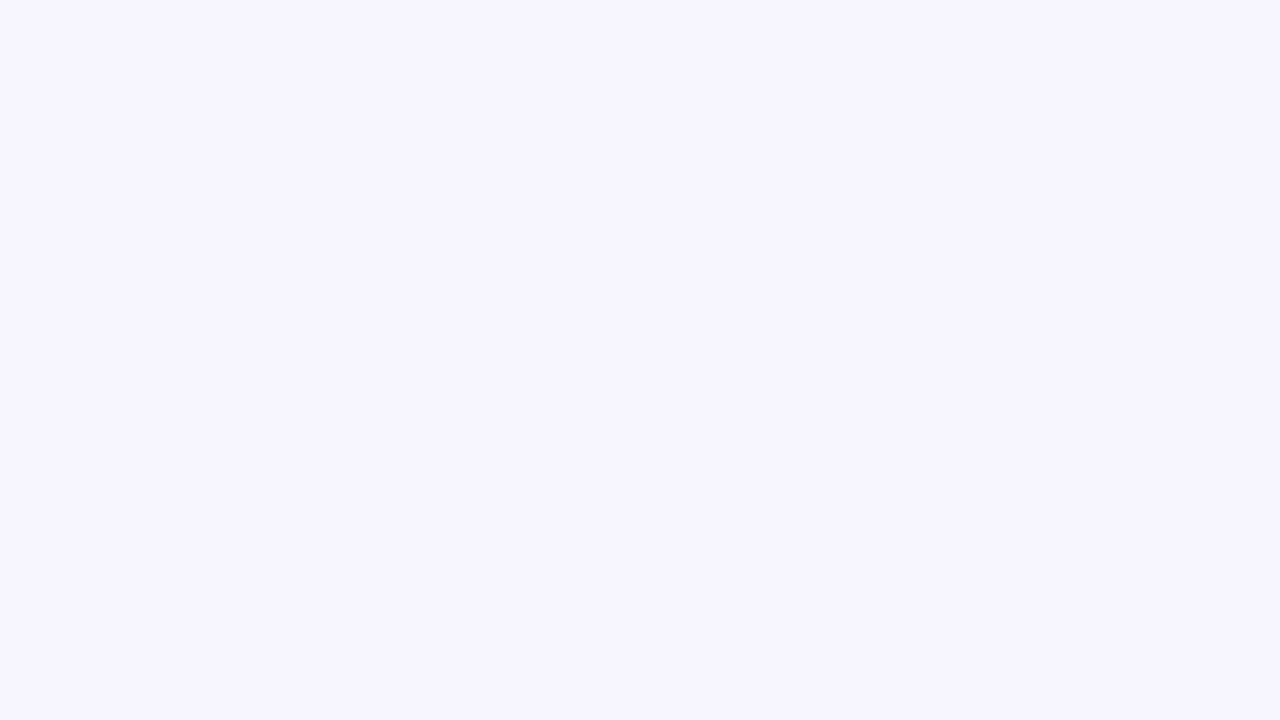

Clicked the 'Forgot your password?' link at (512, 607) on text='Forgot your password?'
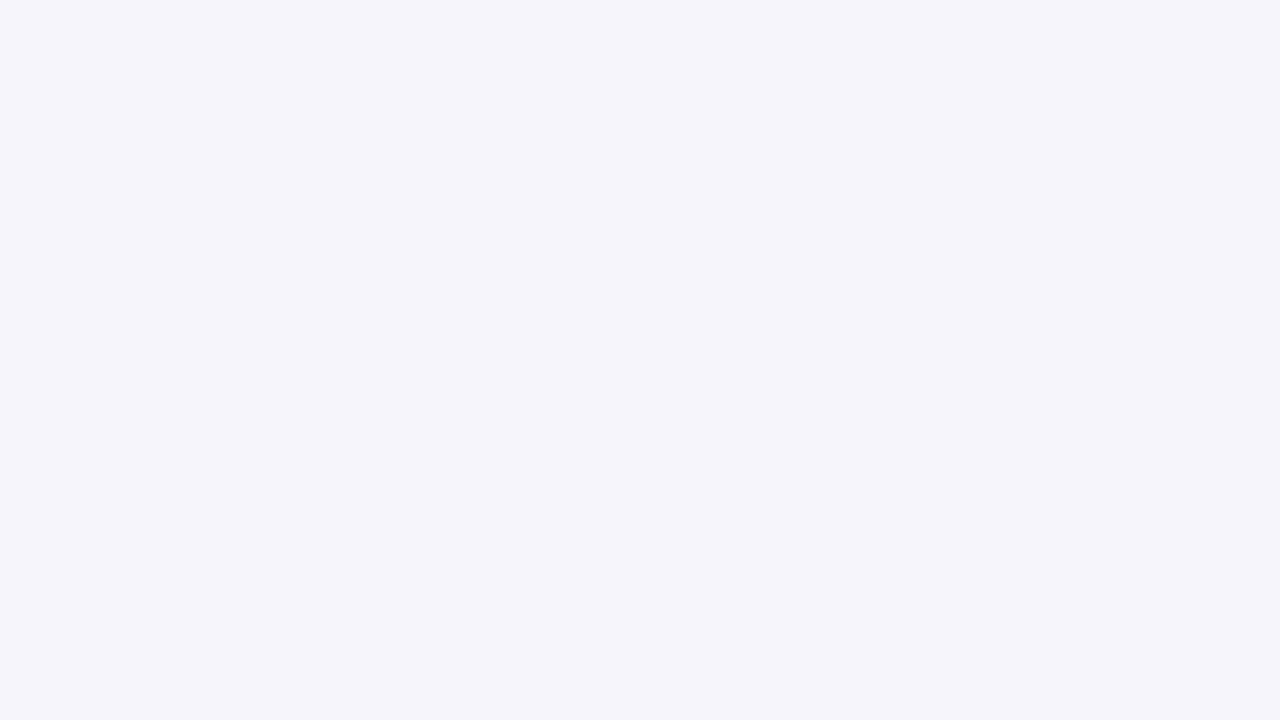

Reset Password page loaded and verified
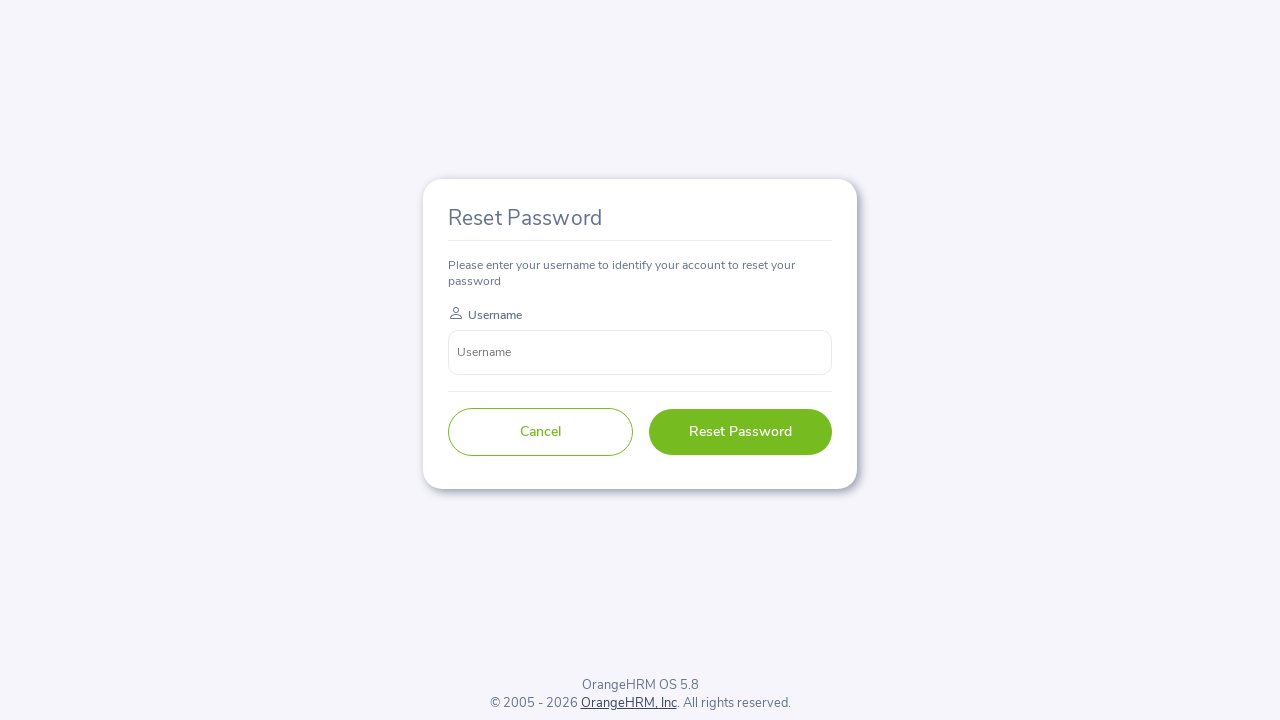

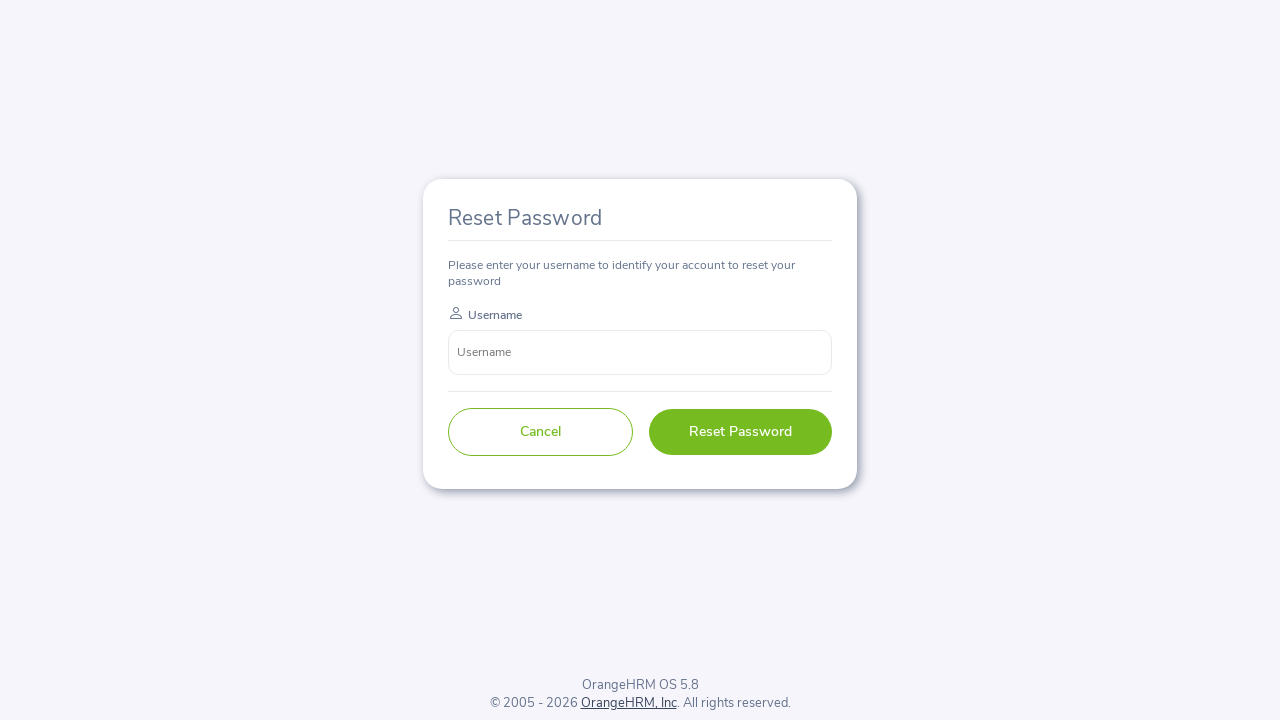